Tests that leading tabs and spaces are removed when saving a todo edit

Starting URL: https://todomvc.com/examples/typescript-angular/#/

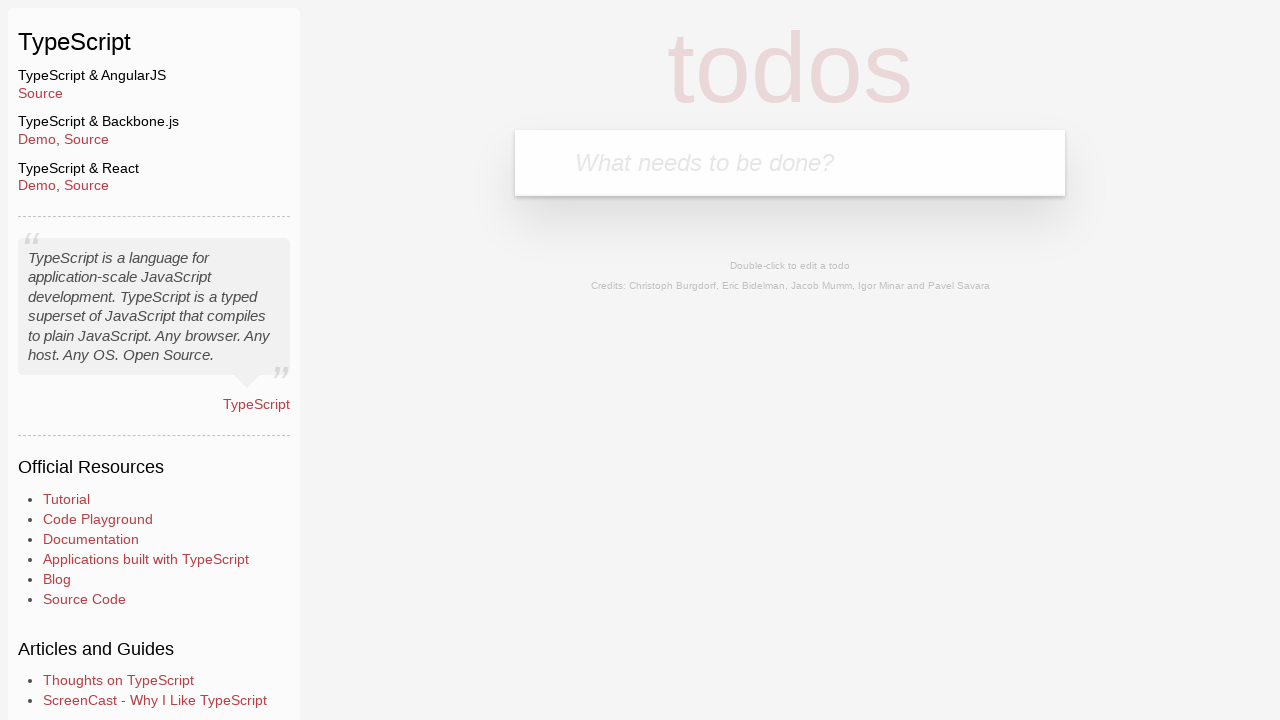

Filled new todo input with 'Lorem' on .new-todo
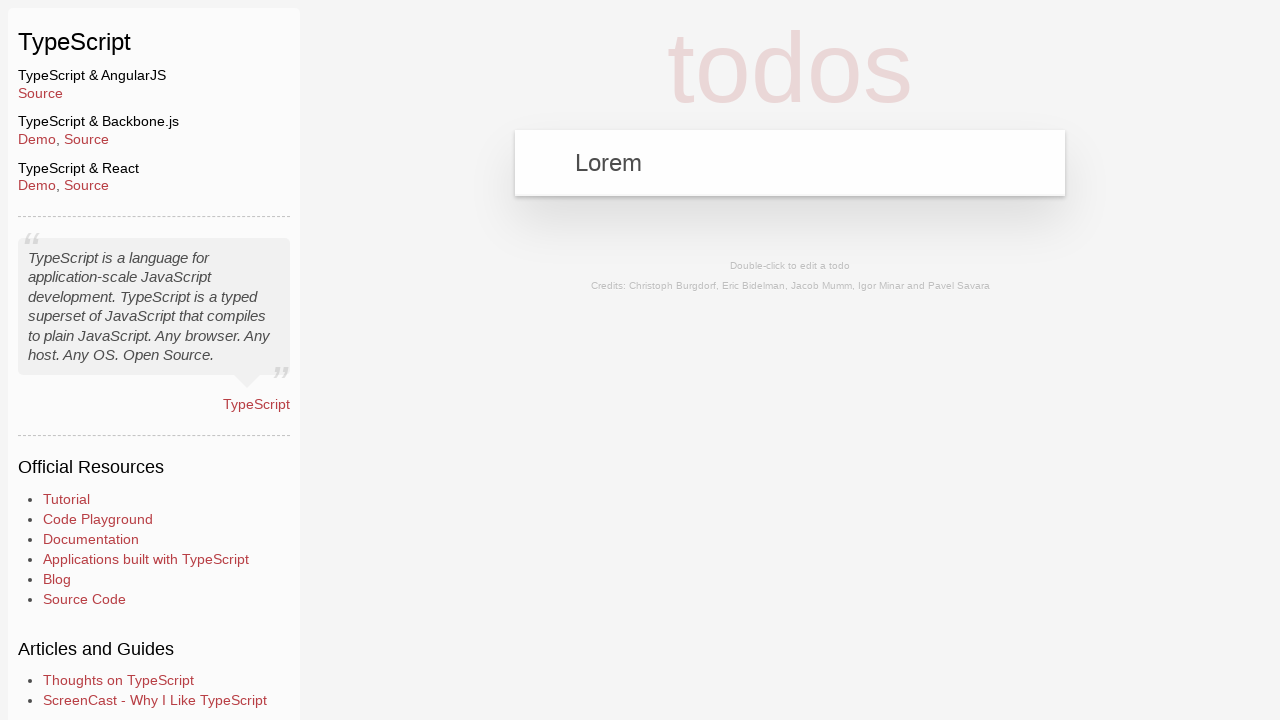

Pressed Enter to create new todo on .new-todo
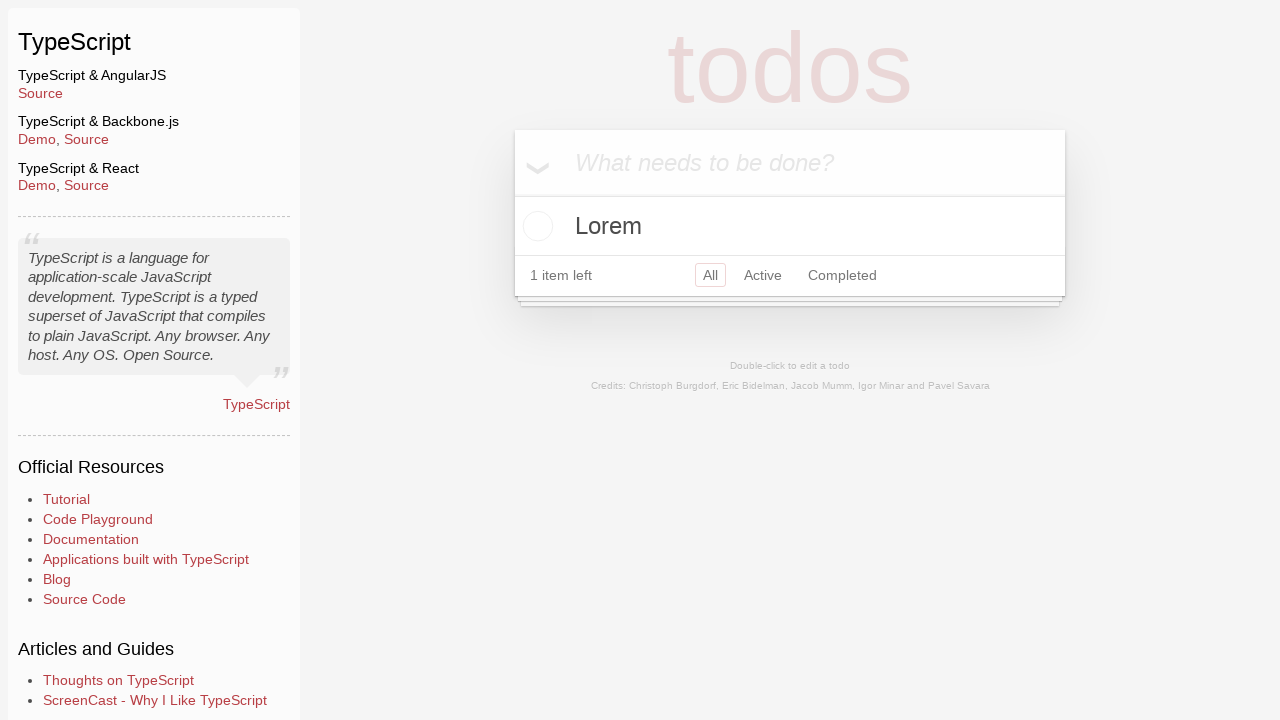

Double-clicked todo item to enter edit mode at (790, 226) on text=Lorem
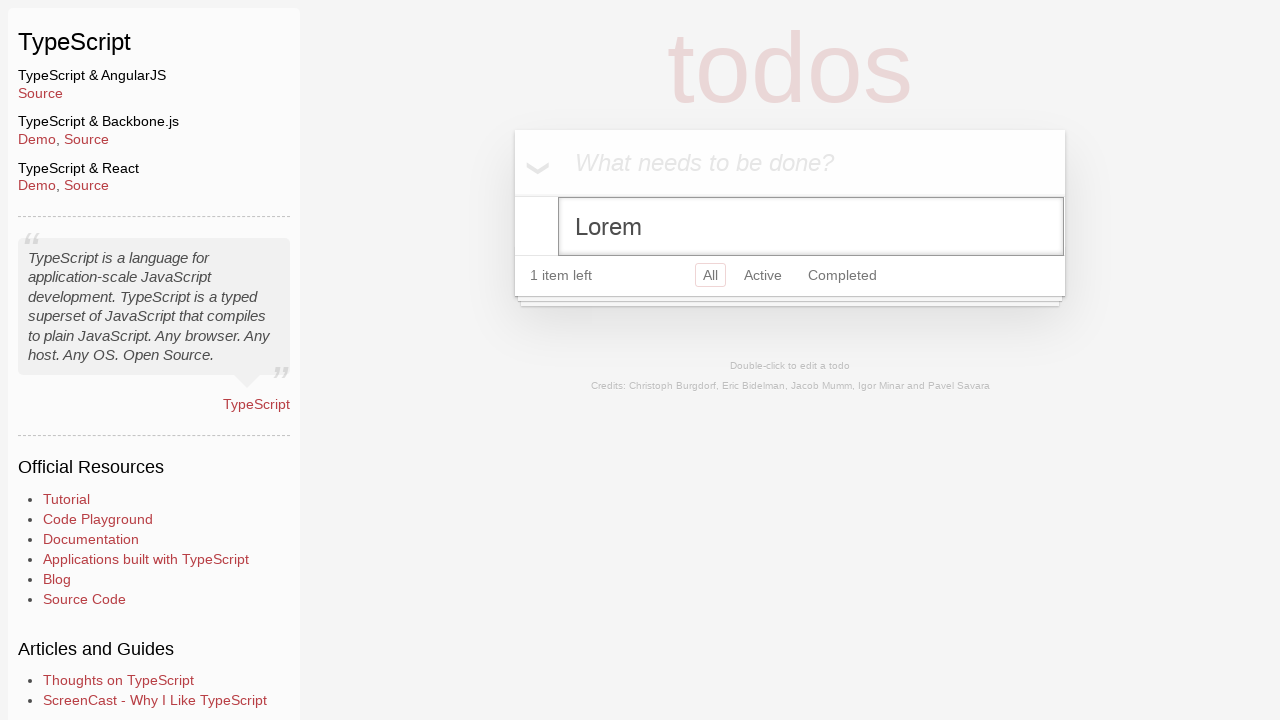

Filled edit field with text containing leading tabs and spaces on .edit
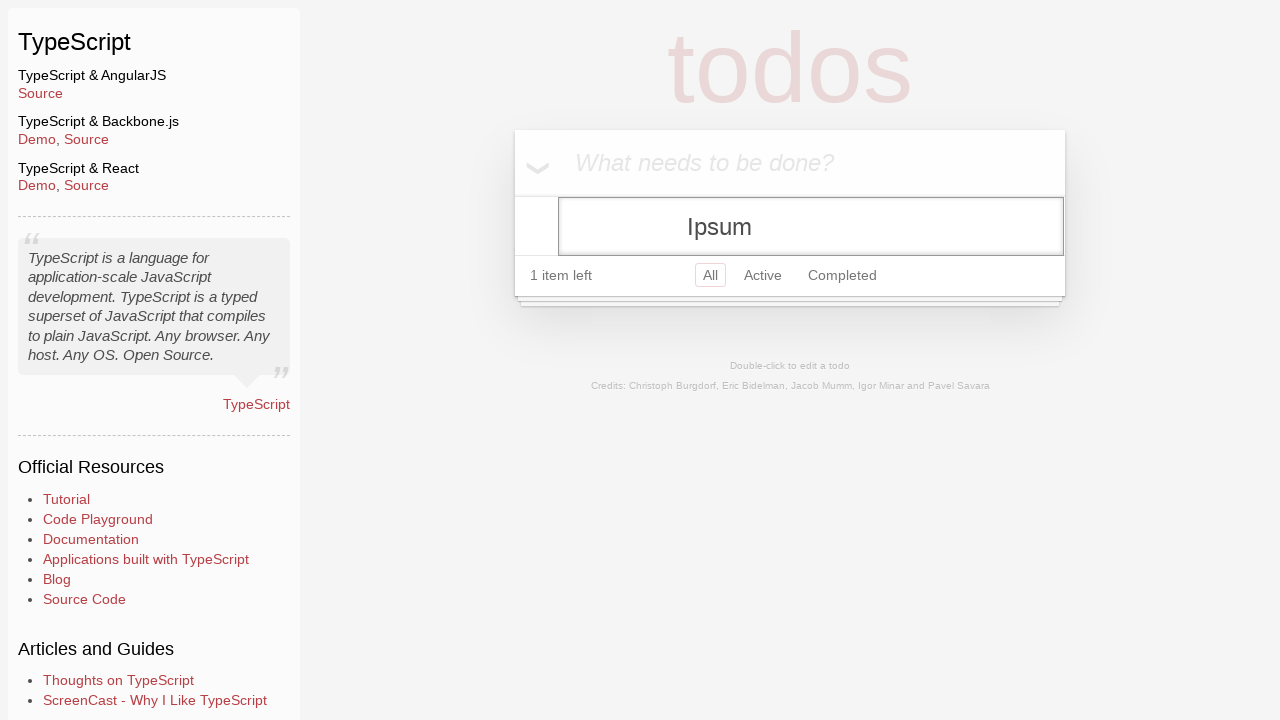

Blurred edit field to save changes
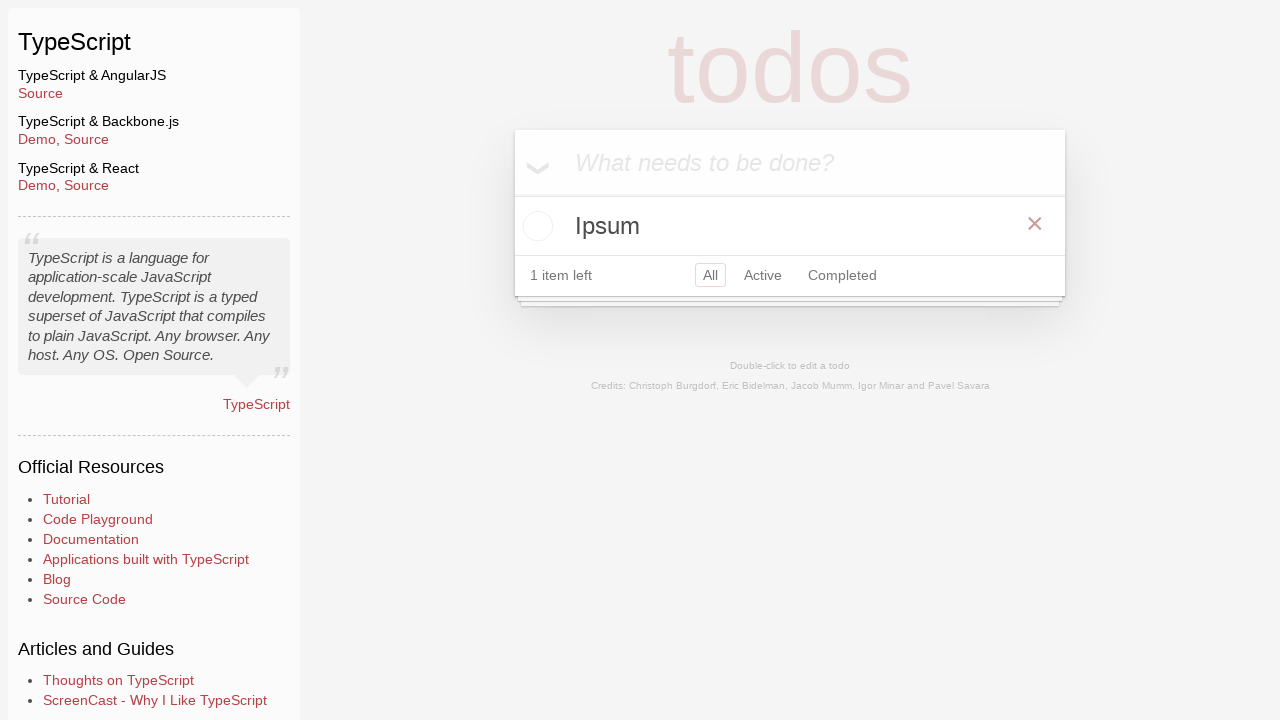

Verified leading whitespace was removed and 'Ipsum' text is visible
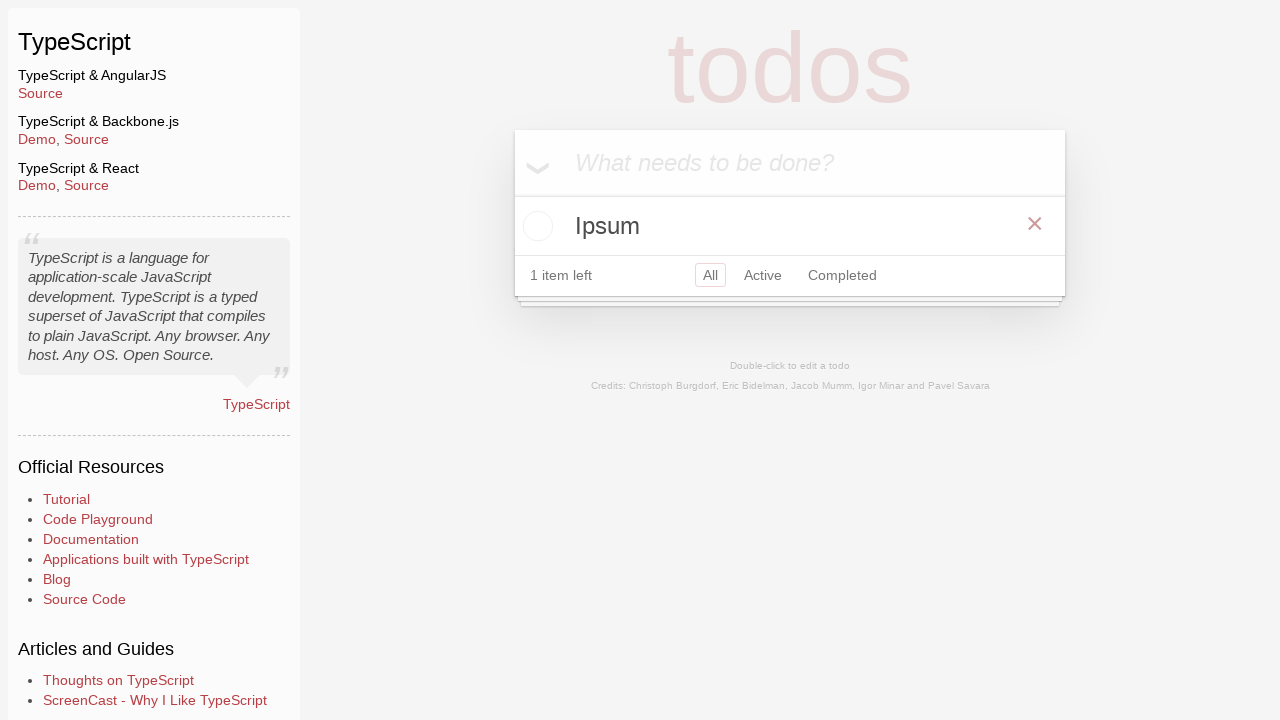

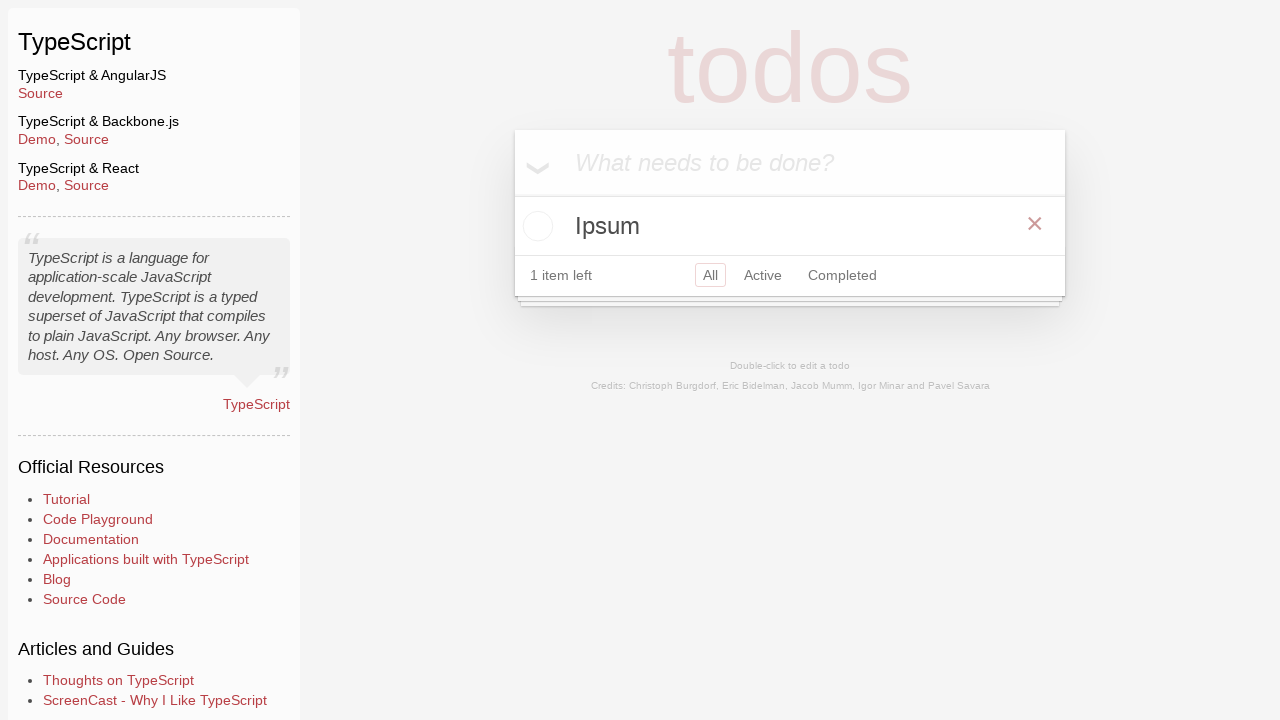